Tests checkbox interaction on a demo page by clicking the first checkbox and checking its selected state

Starting URL: https://the-internet.herokuapp.com/checkboxes

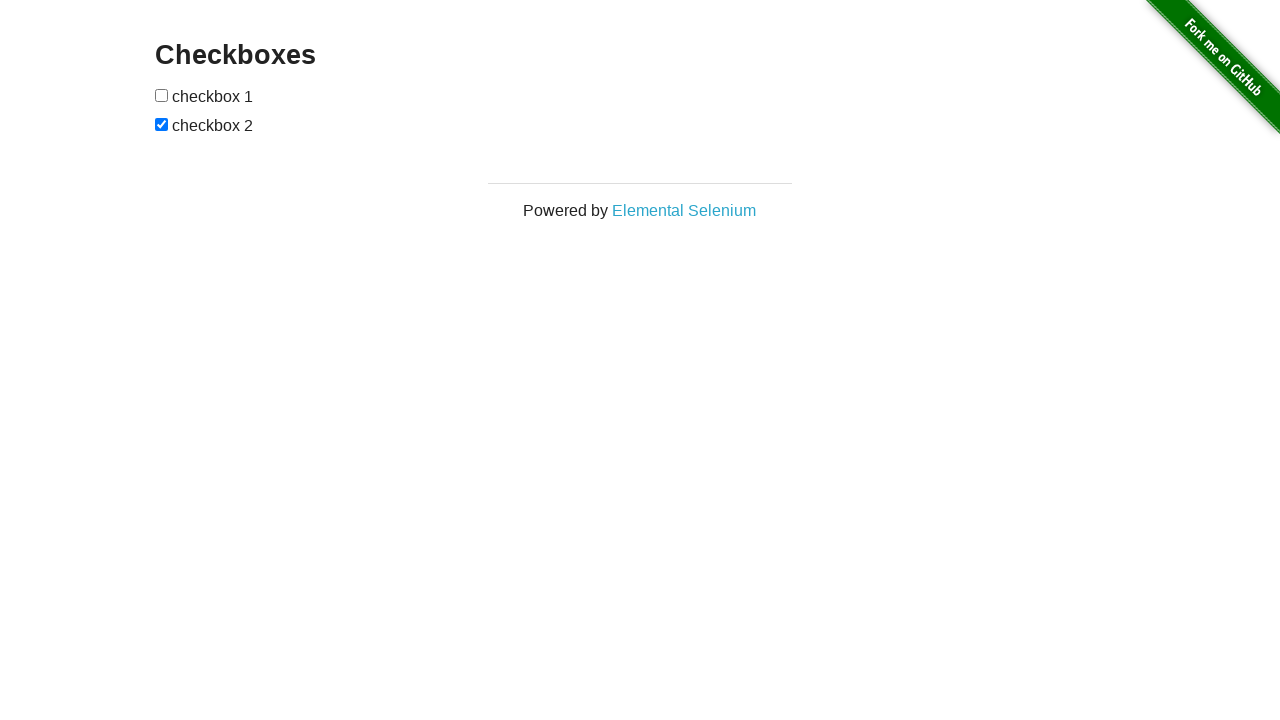

Located the first checkbox element
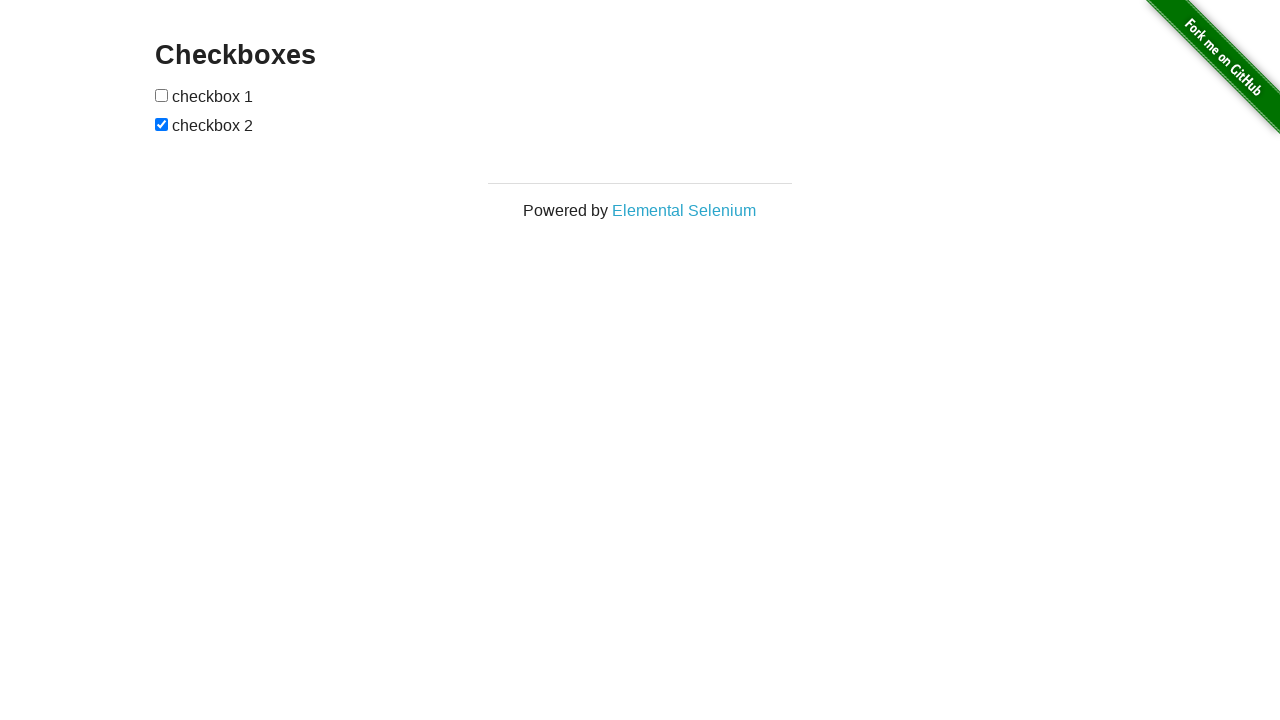

Clicked the first checkbox at (162, 95) on xpath=//form[@id='checkboxes']/input[1]
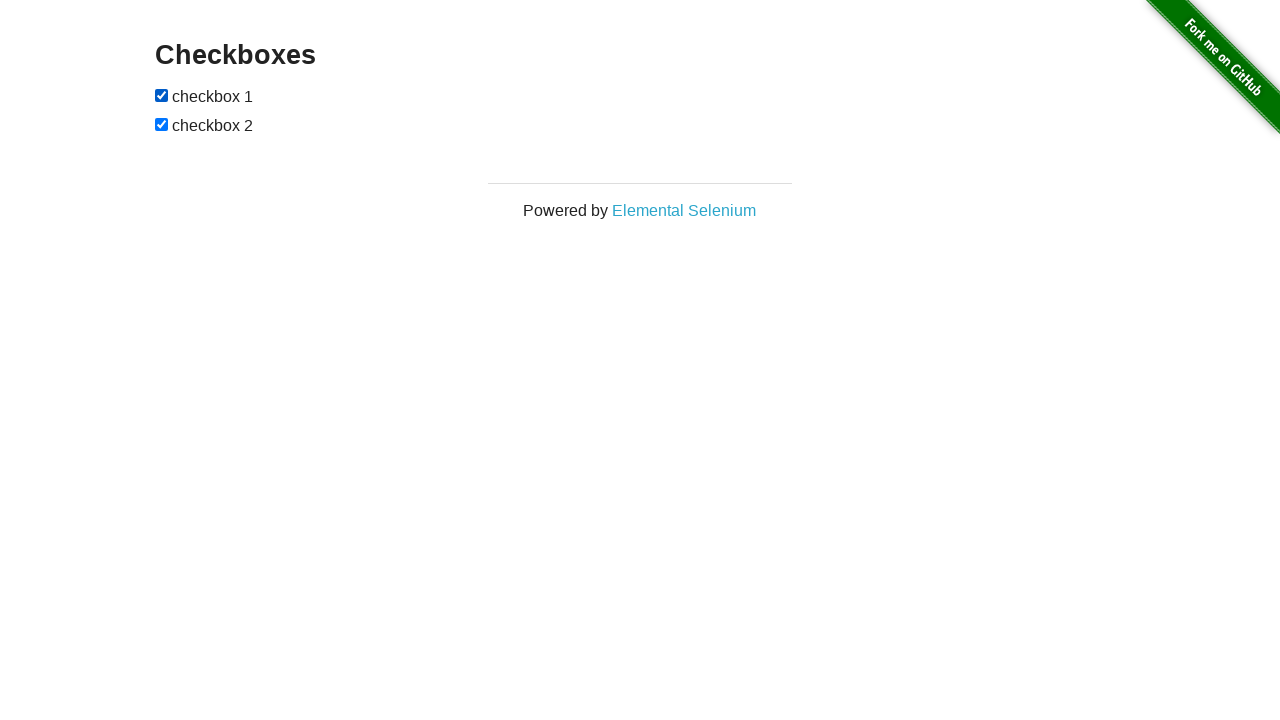

Verified the first checkbox is now checked
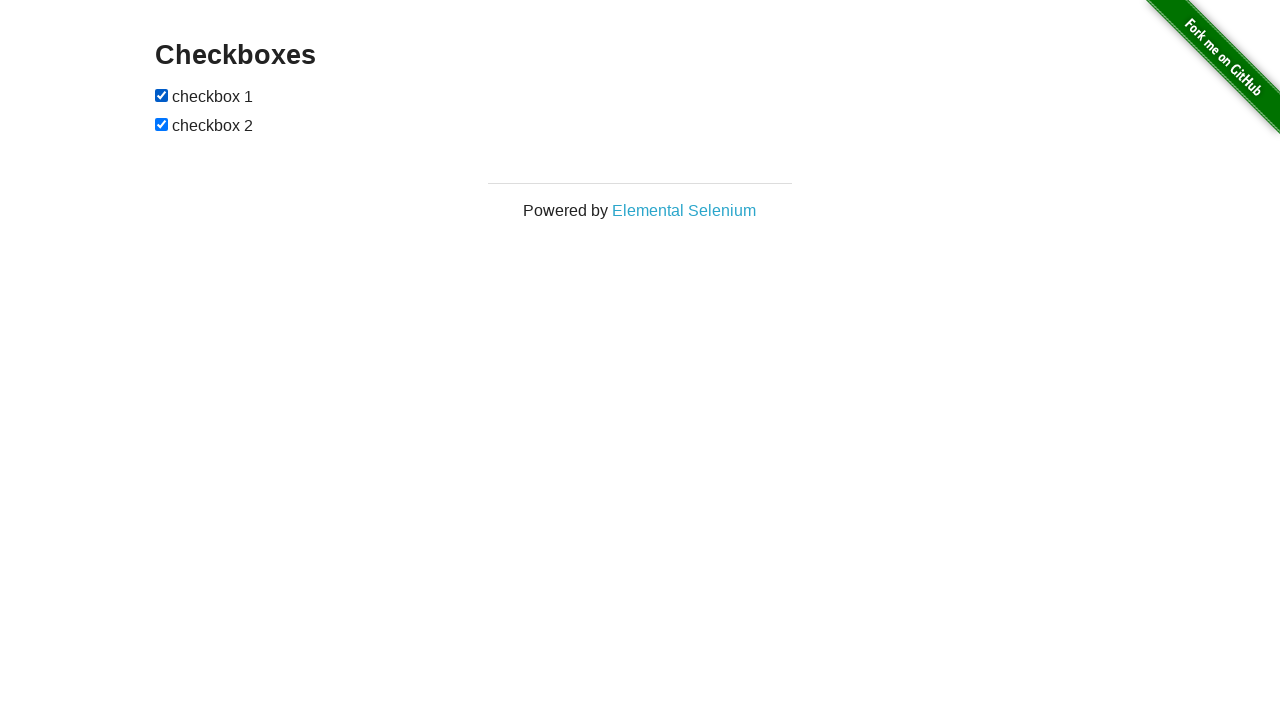

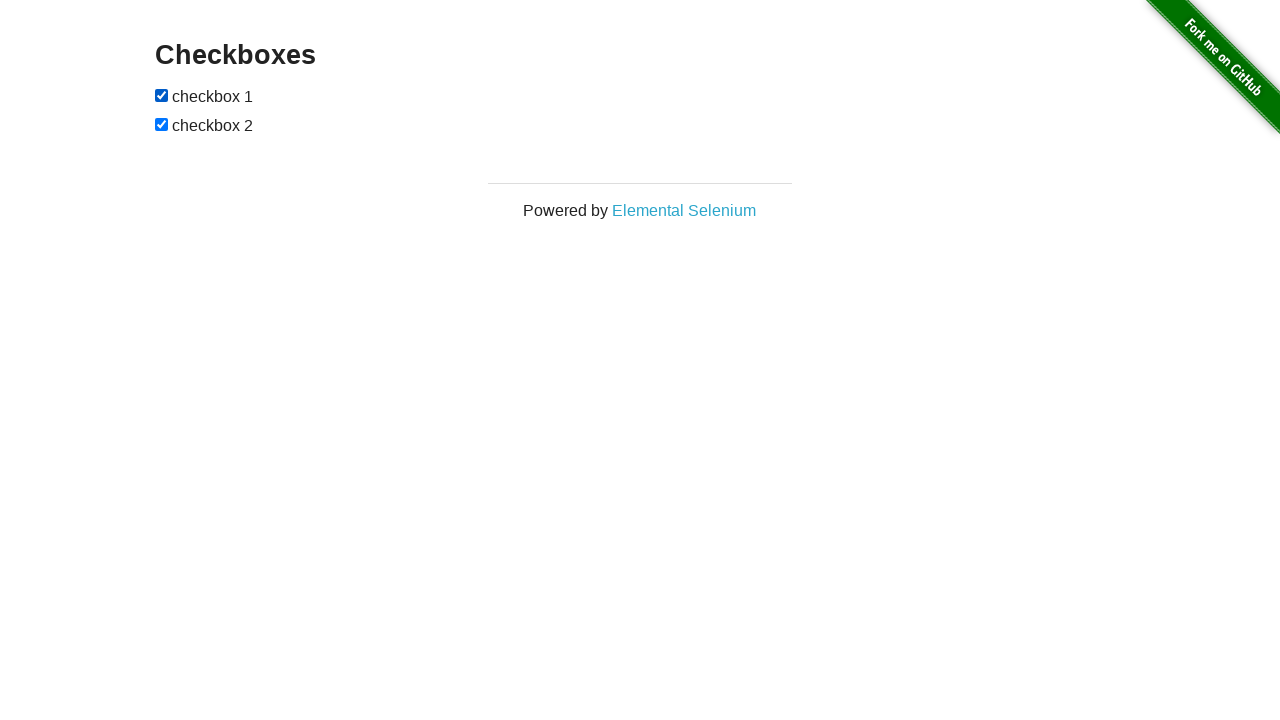